Tests a Certificate of Deposit calculator by filling in deposit amount, term length, and interest rate fields, then interacts with a dropdown to view compounding frequency options

Starting URL: https://www.cit.com/cit-bank/resources/calculators/certificate-of-deposit-calculator

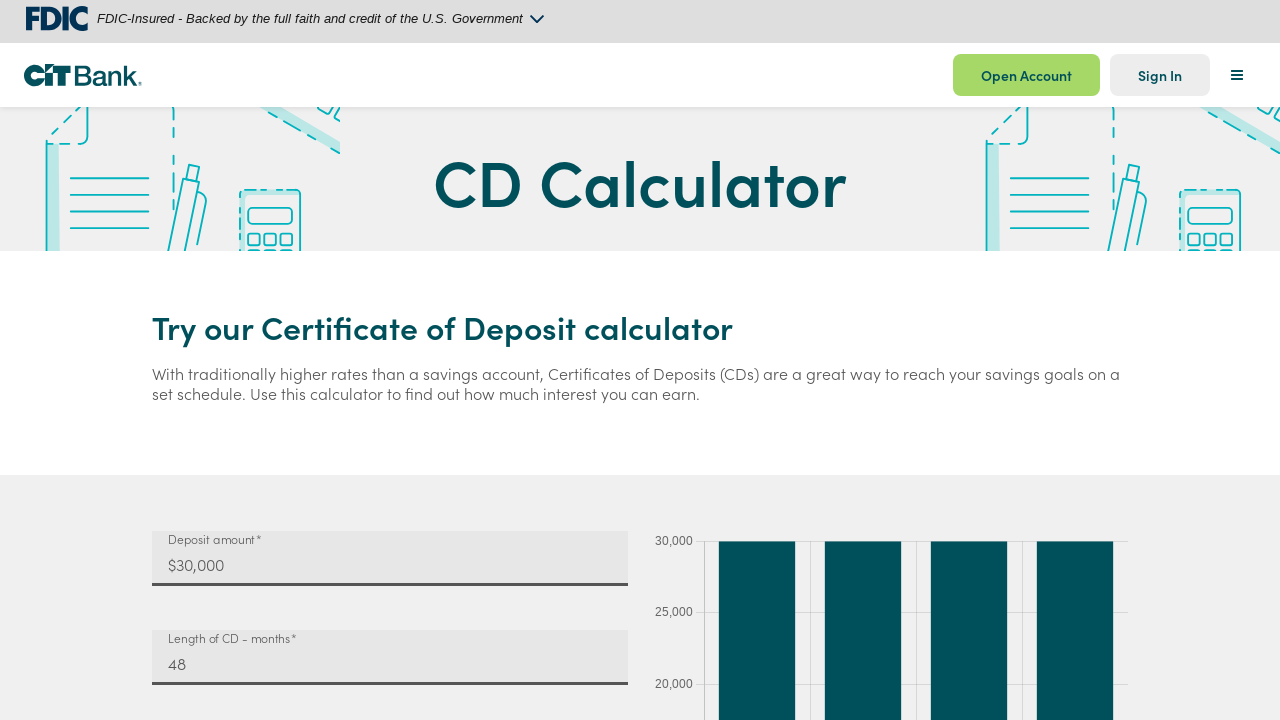

Cleared initial deposit amount field on input#mat-input-0
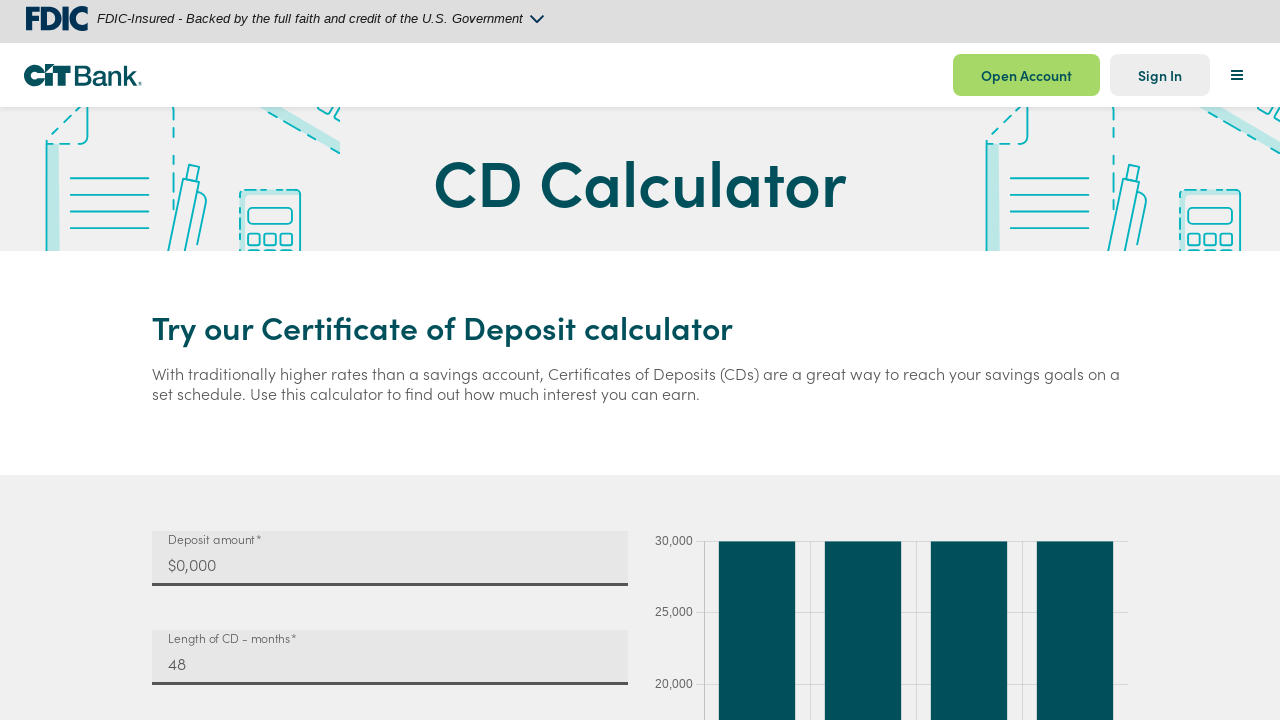

Filled initial deposit amount with $10,000 on input#mat-input-0
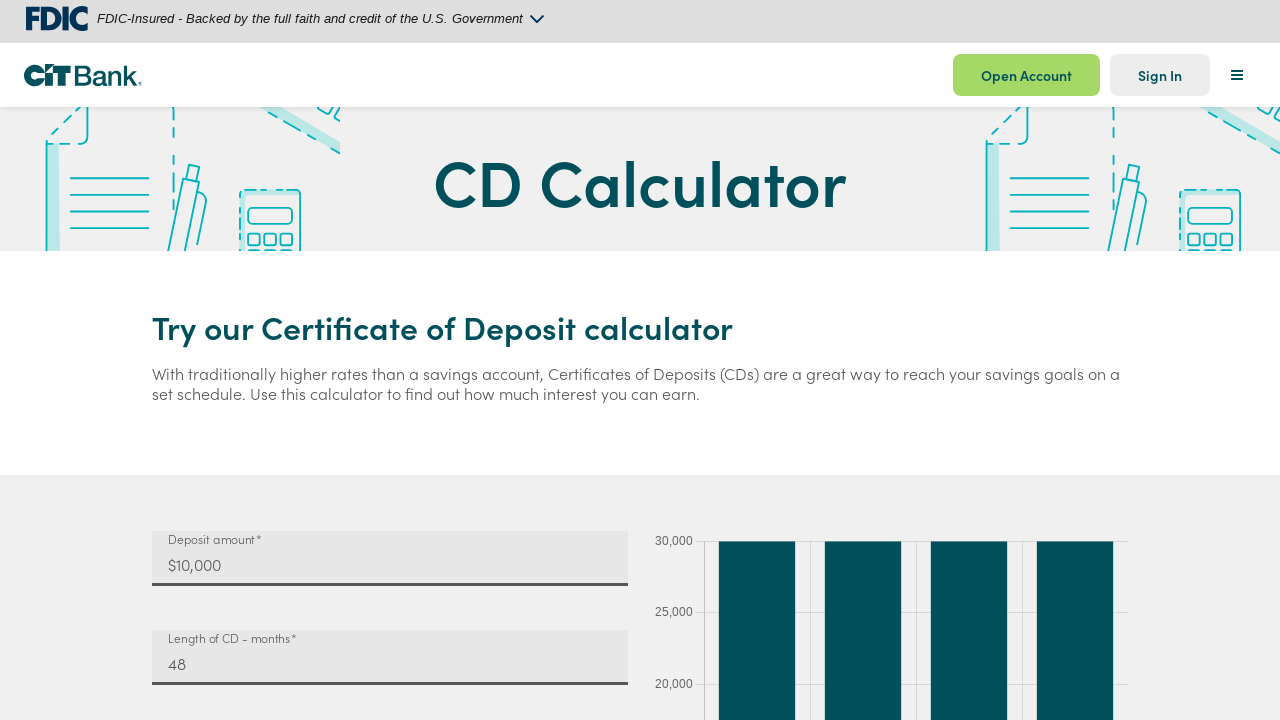

Cleared term length field on input#mat-input-1
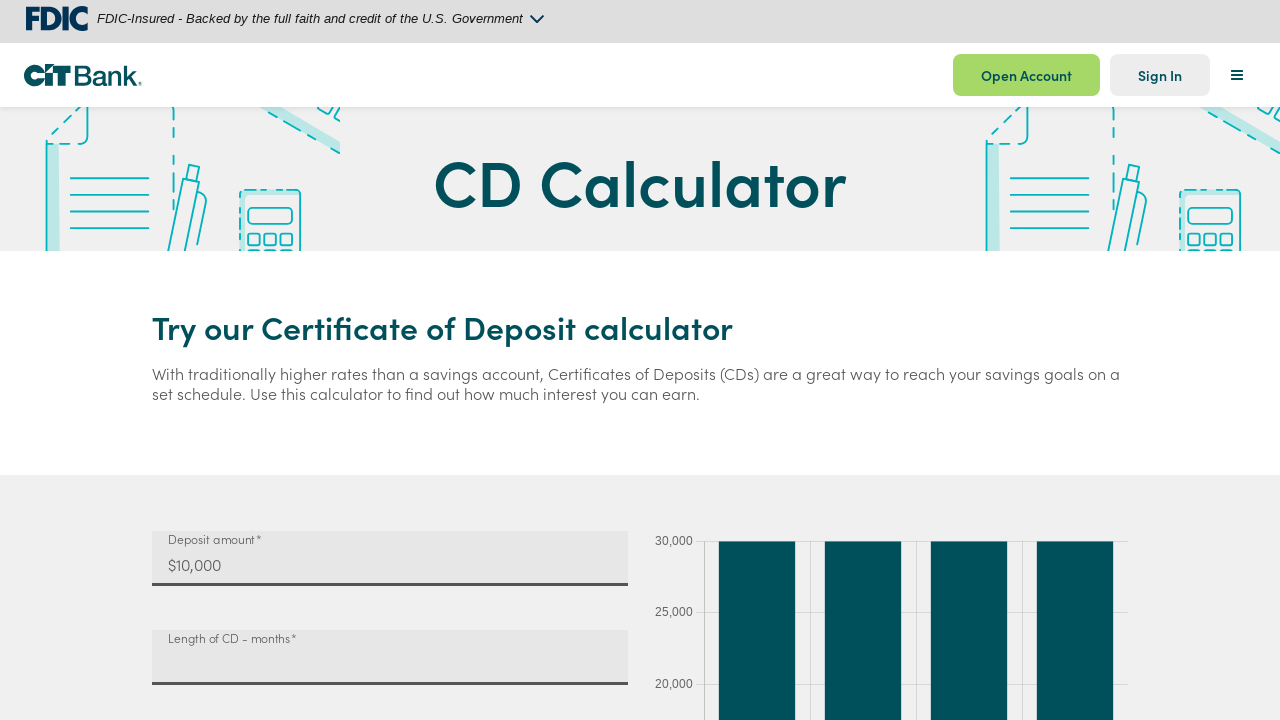

Filled term length with 24 months on input#mat-input-1
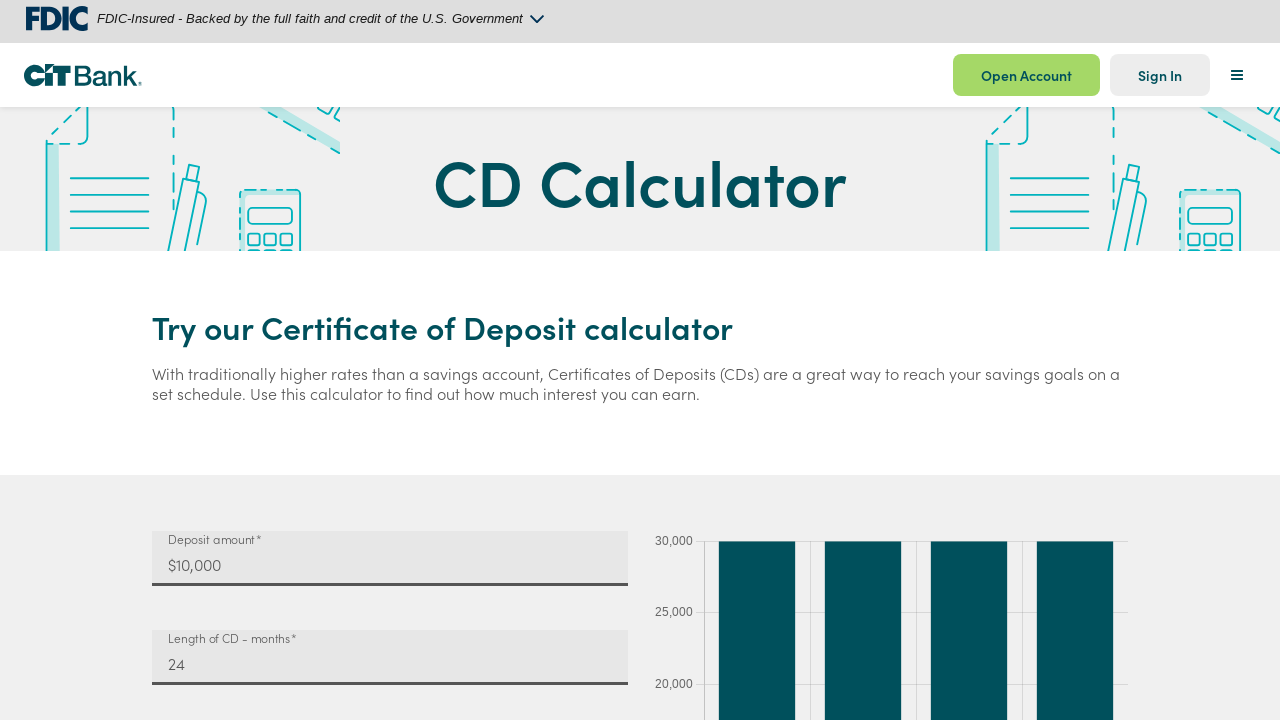

Cleared interest rate field on input#mat-input-2
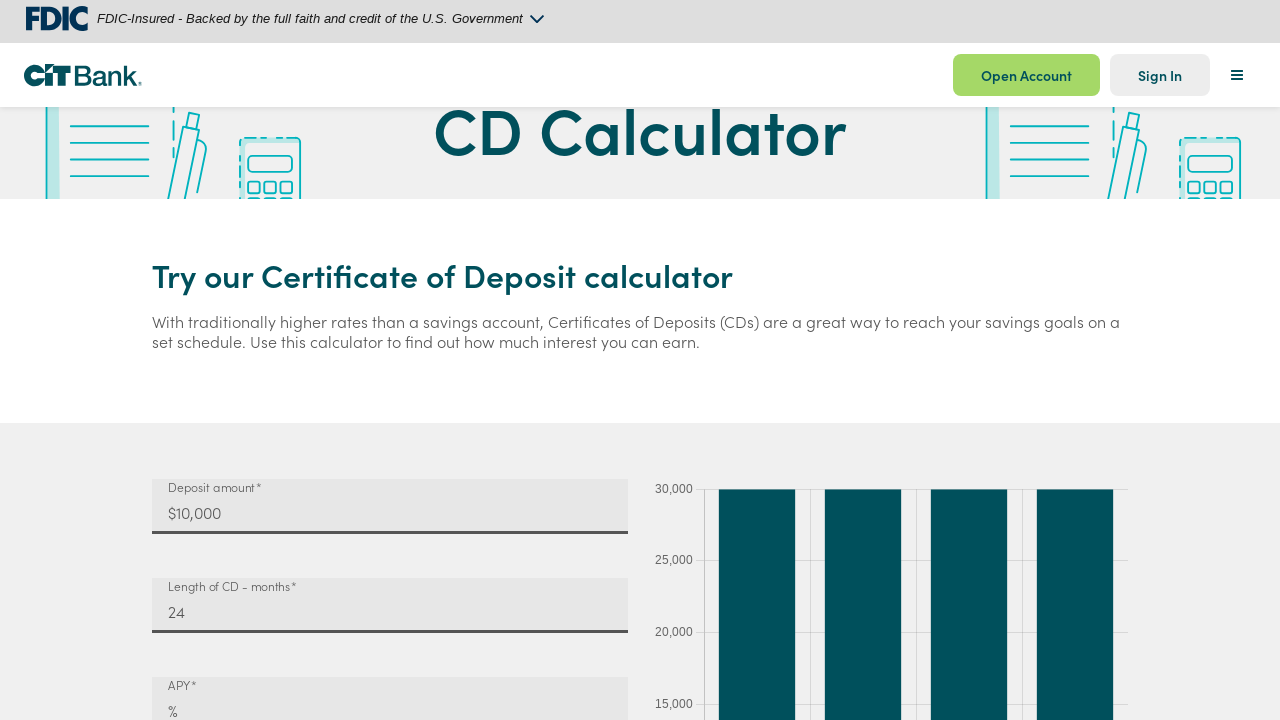

Filled interest rate with 4% on input#mat-input-2
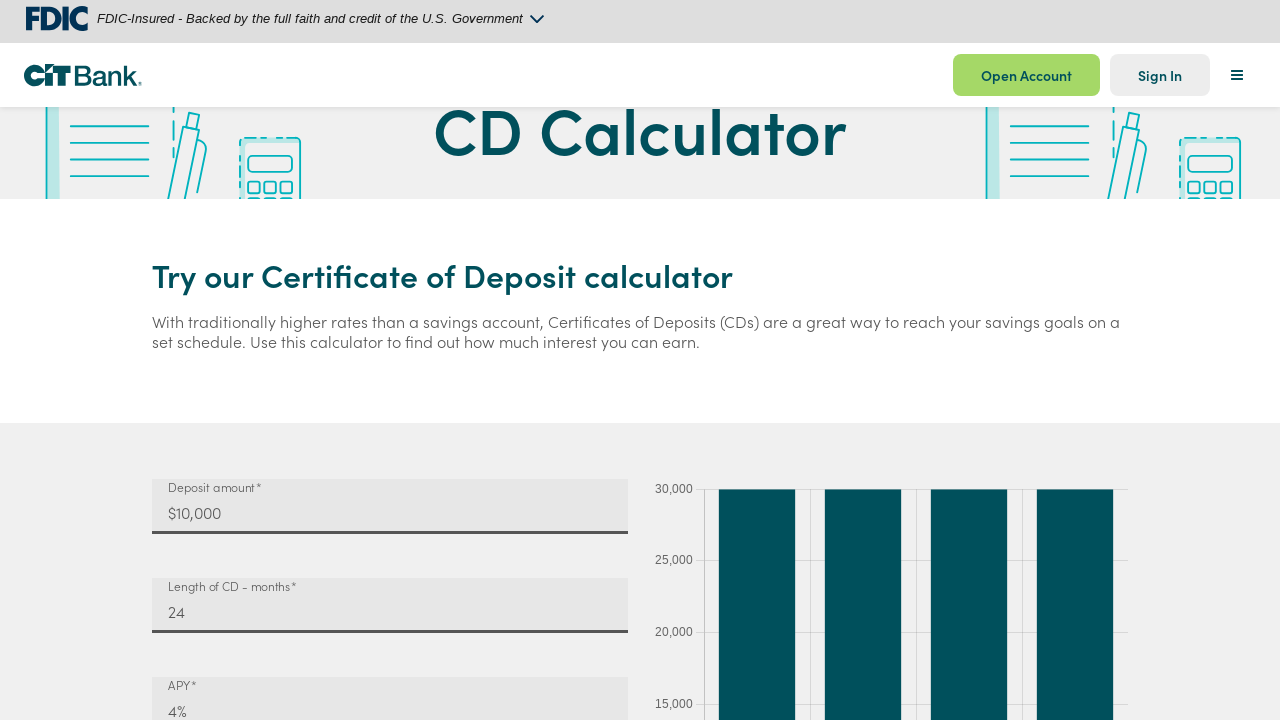

Clicked on compounding frequency dropdown to open options at (385, 360) on div#mat-select-value-1
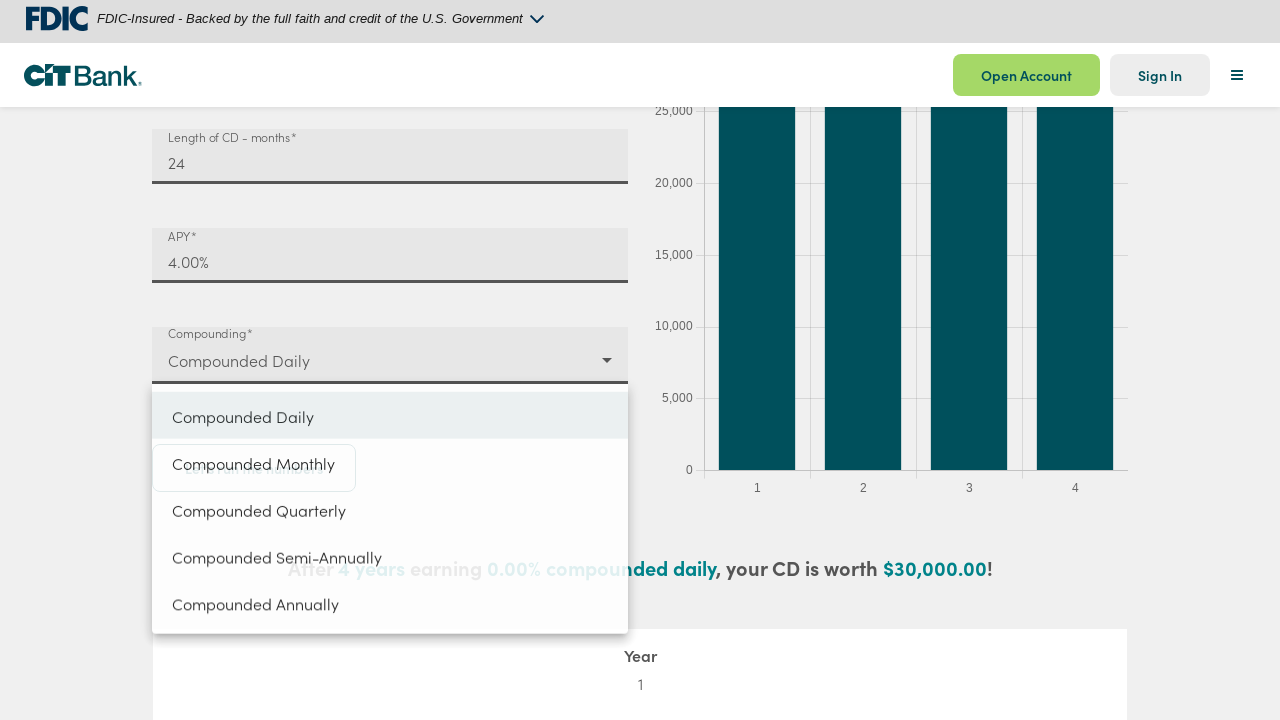

Compounding frequency dropdown options loaded
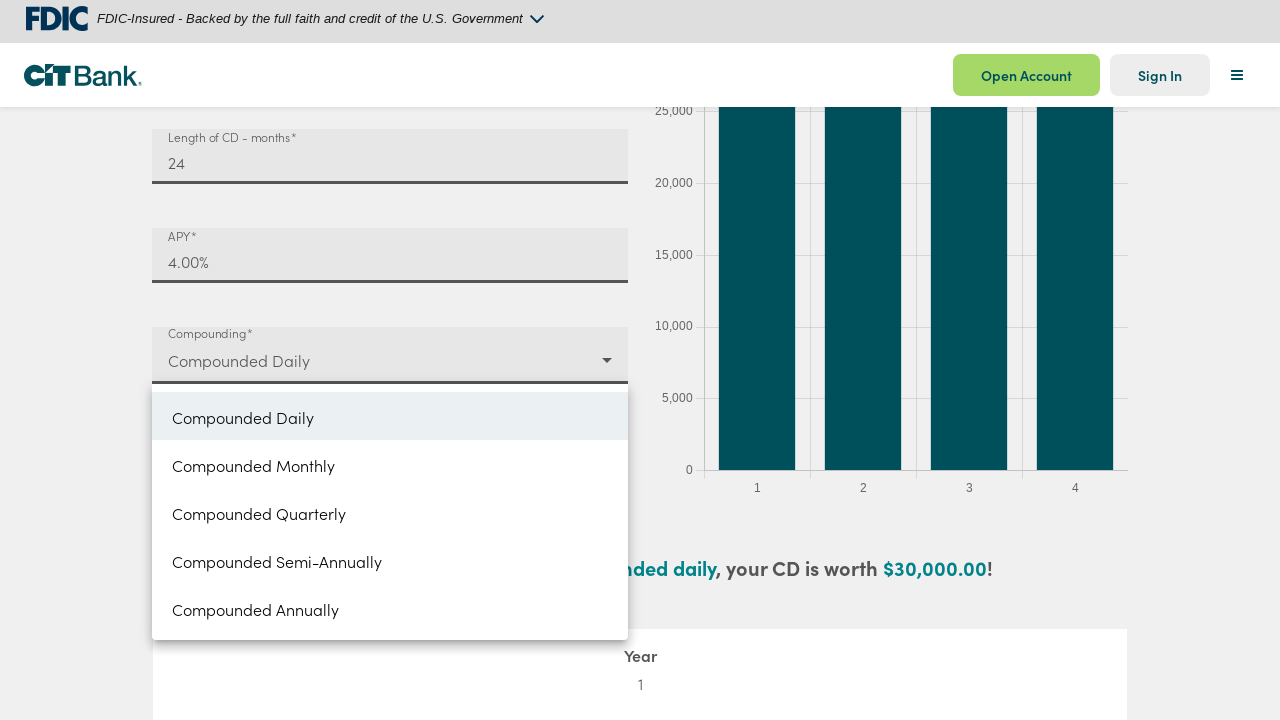

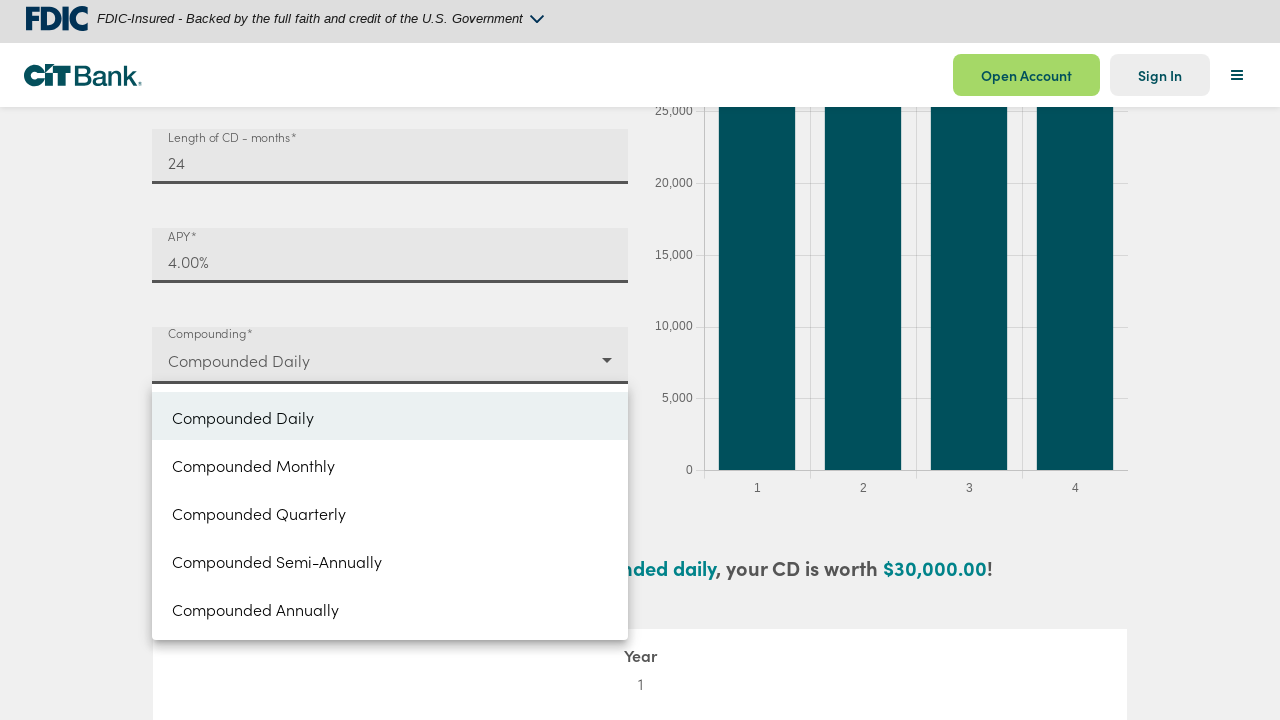